Navigates to the LIC India website and verifies the page loads by checking the title and URL are accessible.

Starting URL: https://licindia.in/

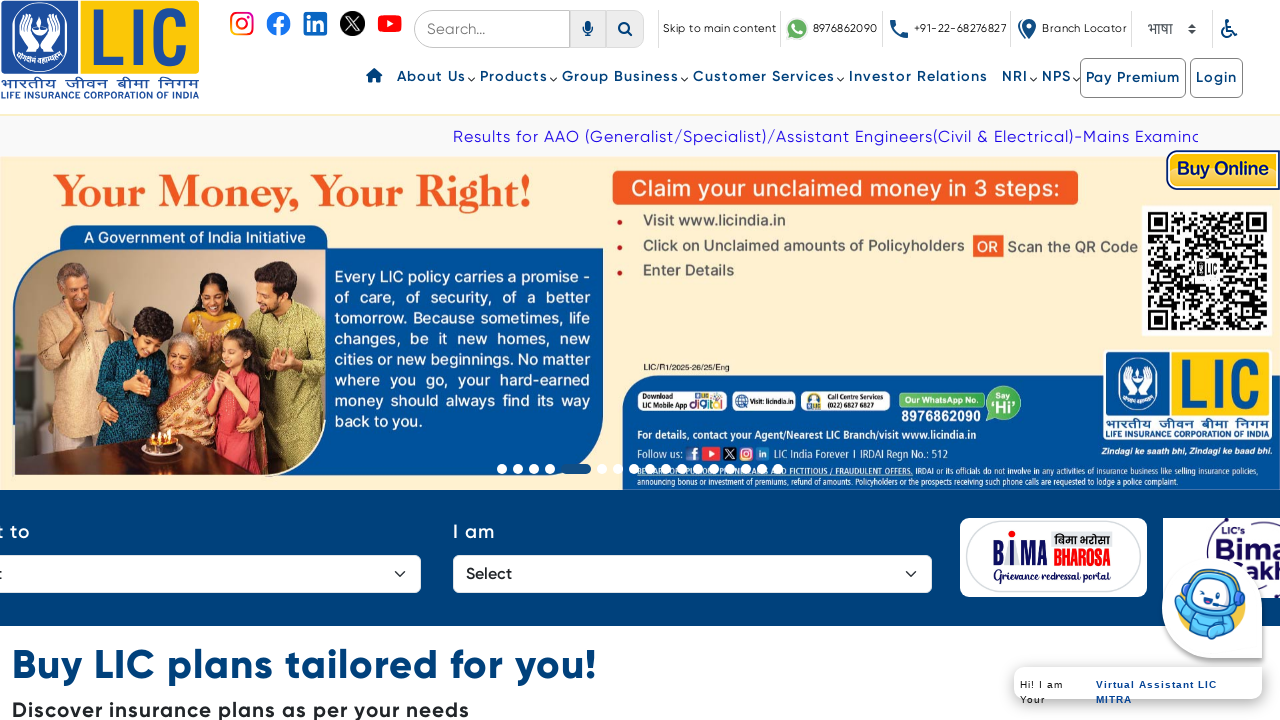

Page loaded with domcontentloaded state
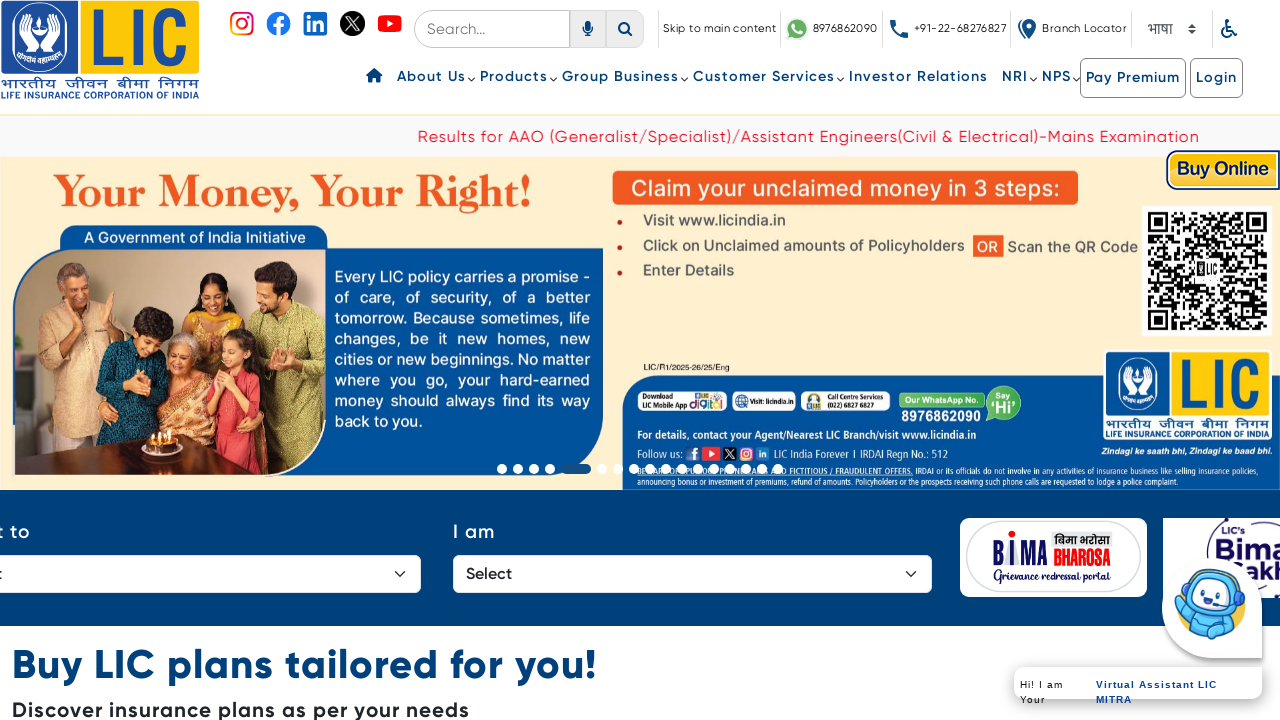

Retrieved page title: Home | Official website of Life Insurance Corporation of India.
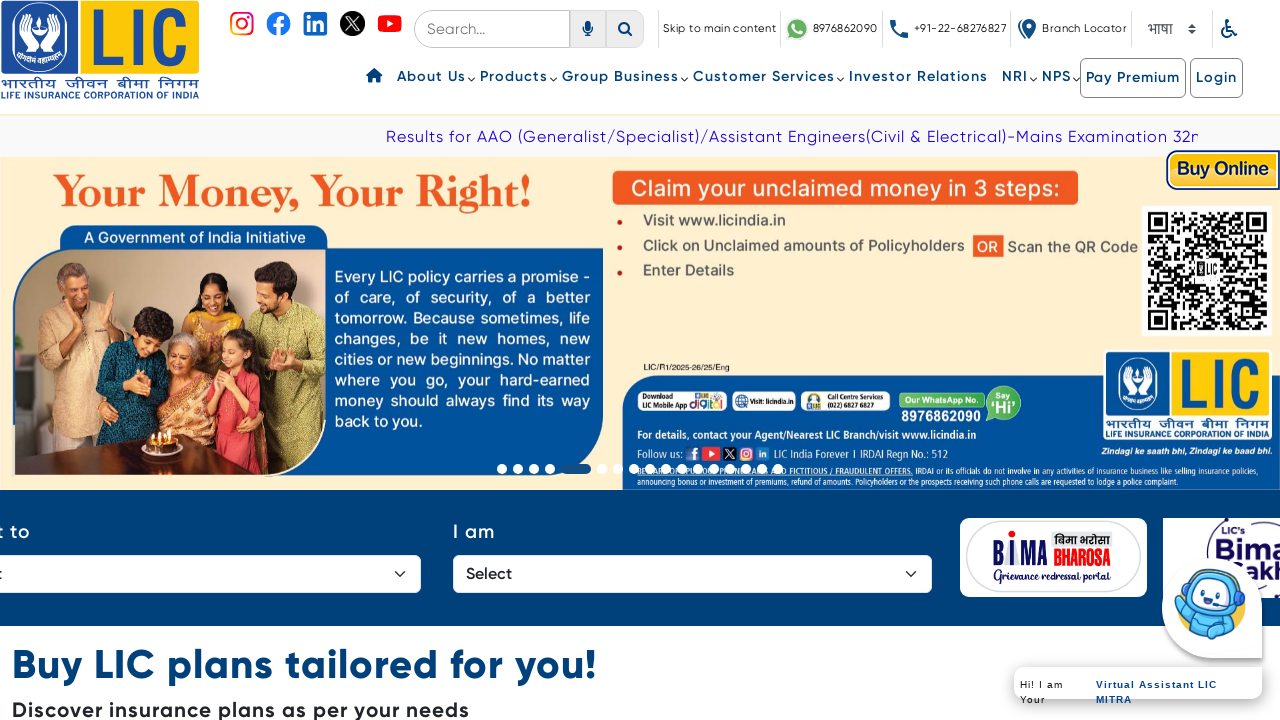

Retrieved current URL: https://licindia.in/
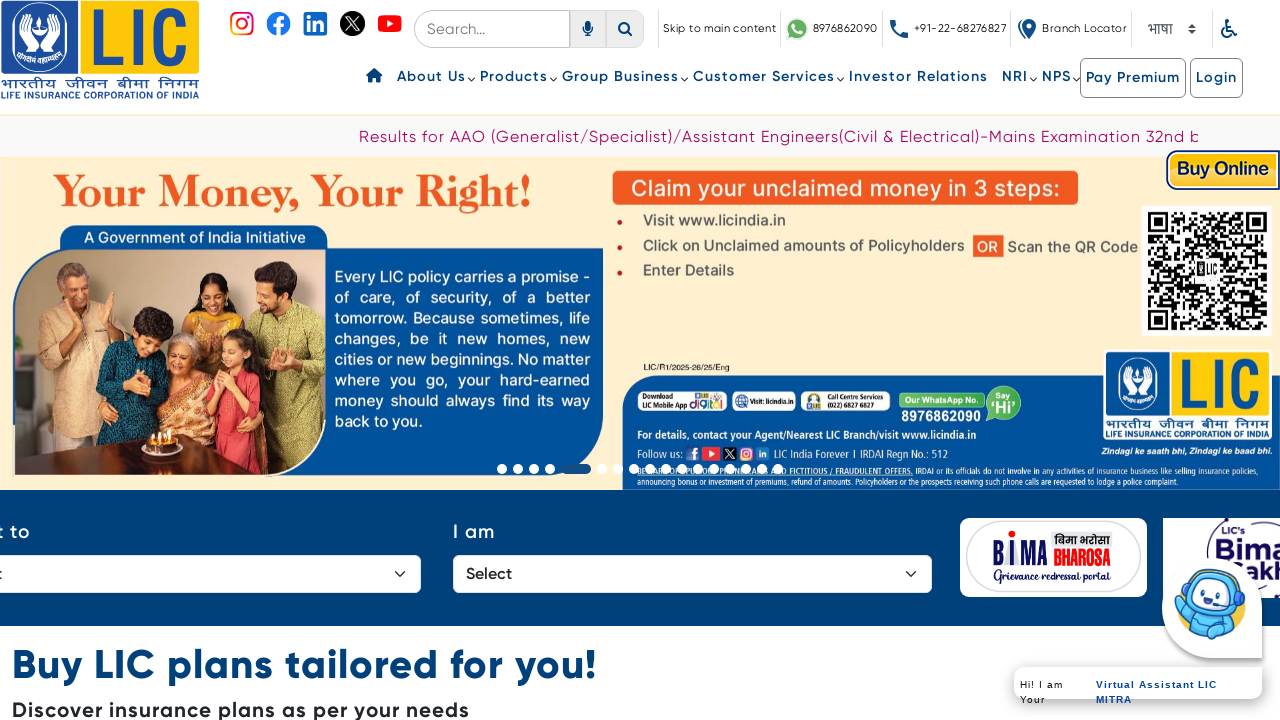

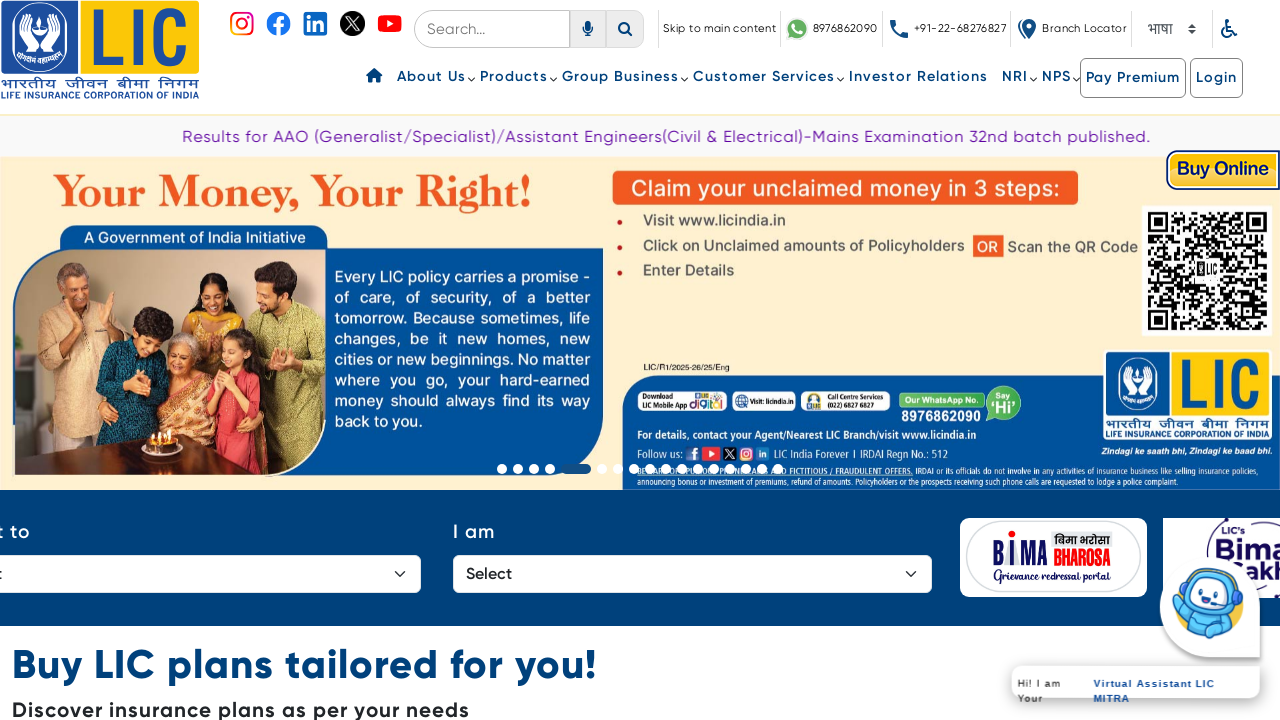